Tests a web form submission by filling in personal details including first name, last name, job title, education level, gender, years of experience, and date of birth, then submitting the form.

Starting URL: https://formy-project.herokuapp.com/form

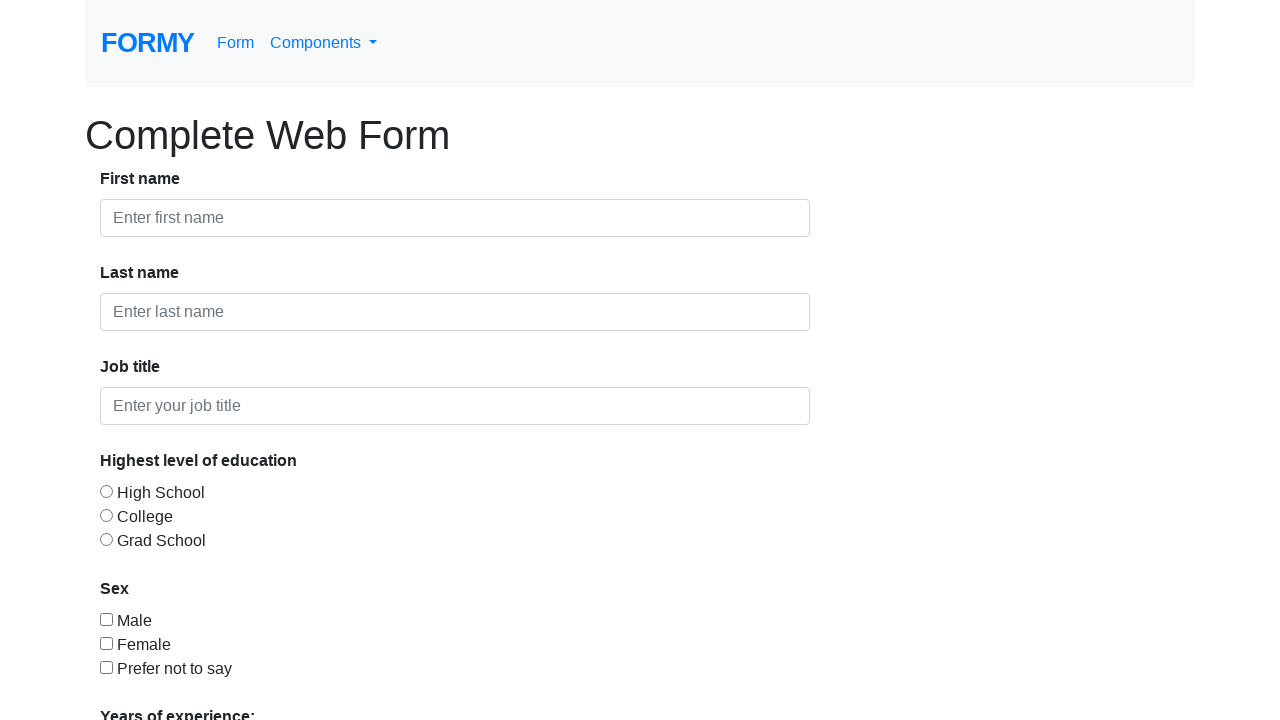

Filled first name field with 'Budi' on #first-name
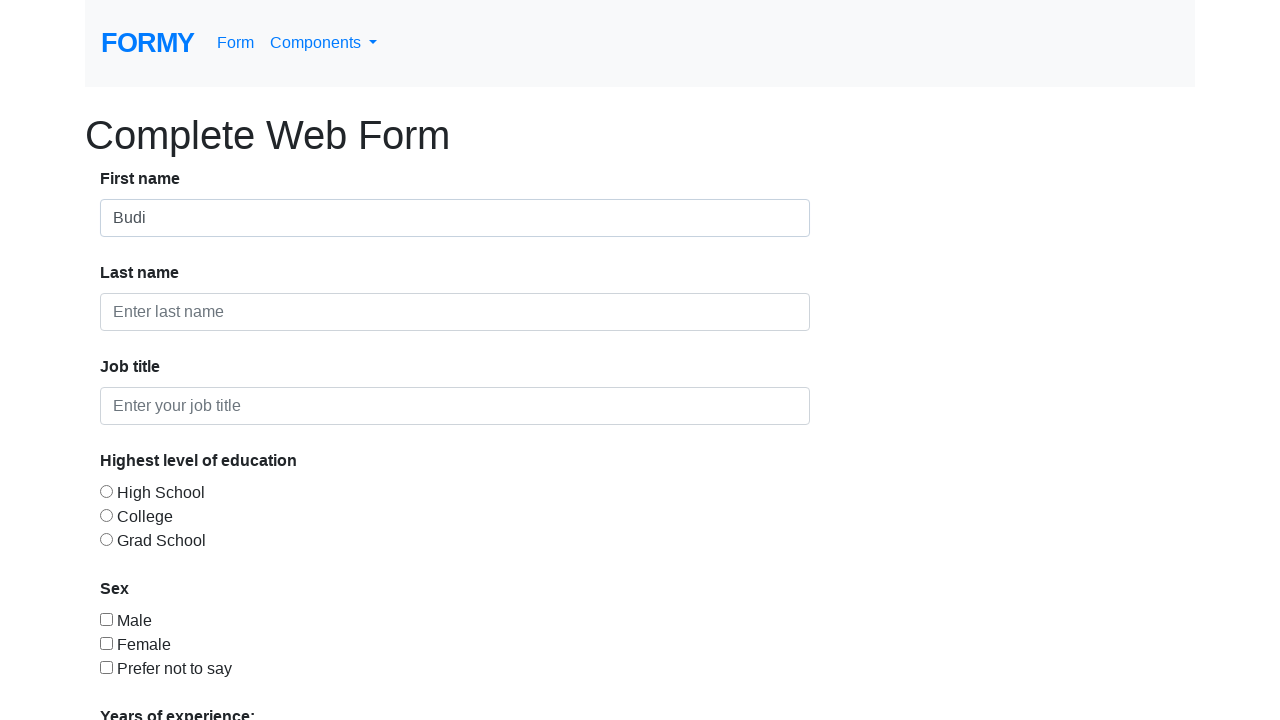

Filled last name field with 'Santoso' on #last-name
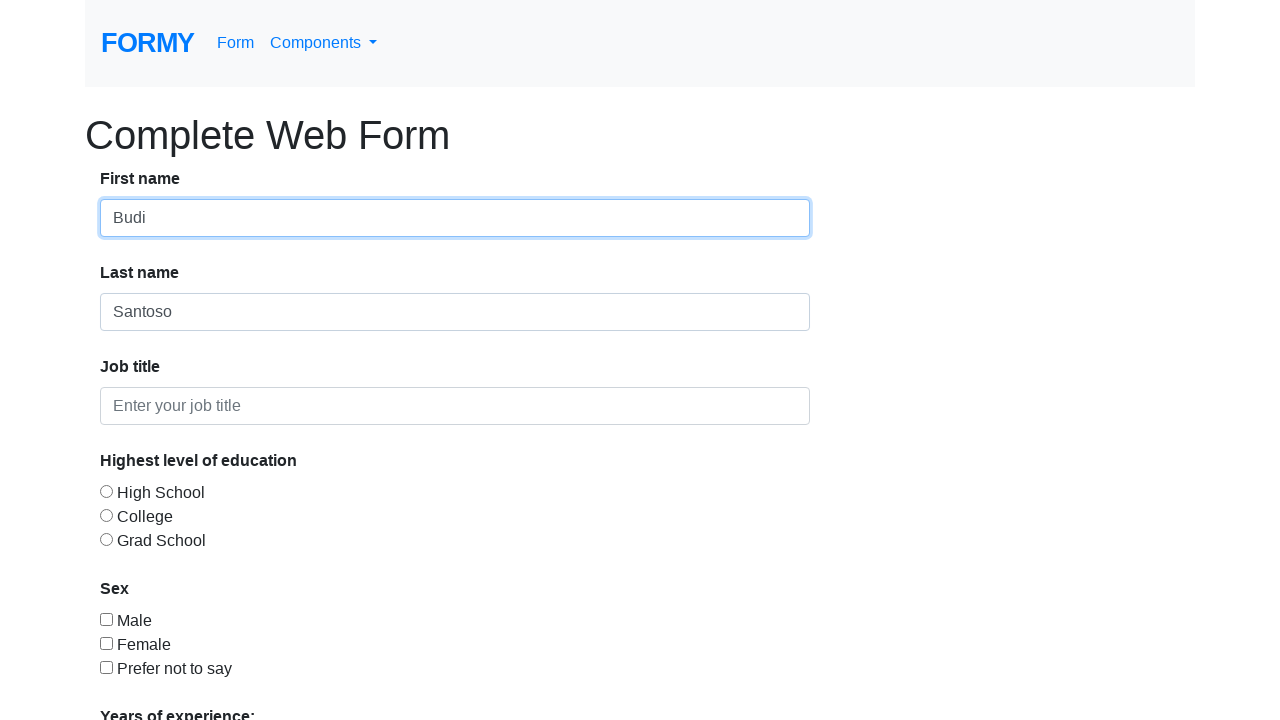

Filled job title field with 'Software Engineer' on #job-title
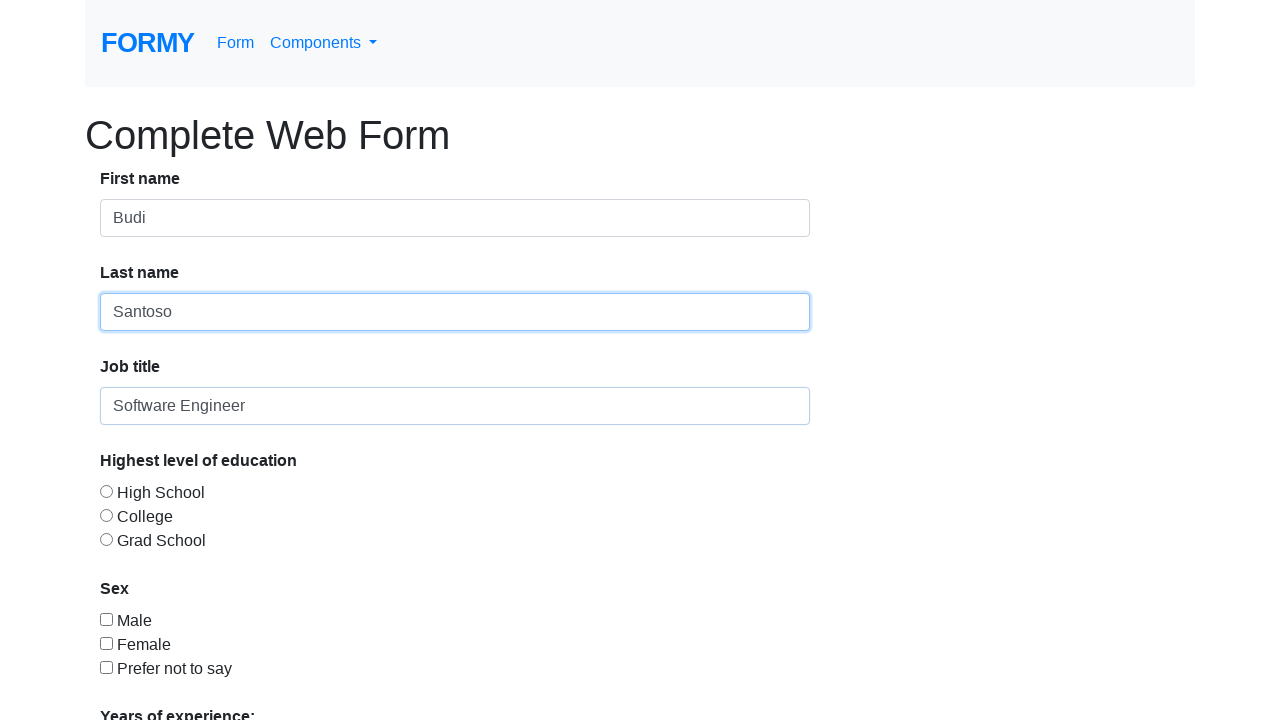

Selected High School education level at (106, 491) on #radio-button-1
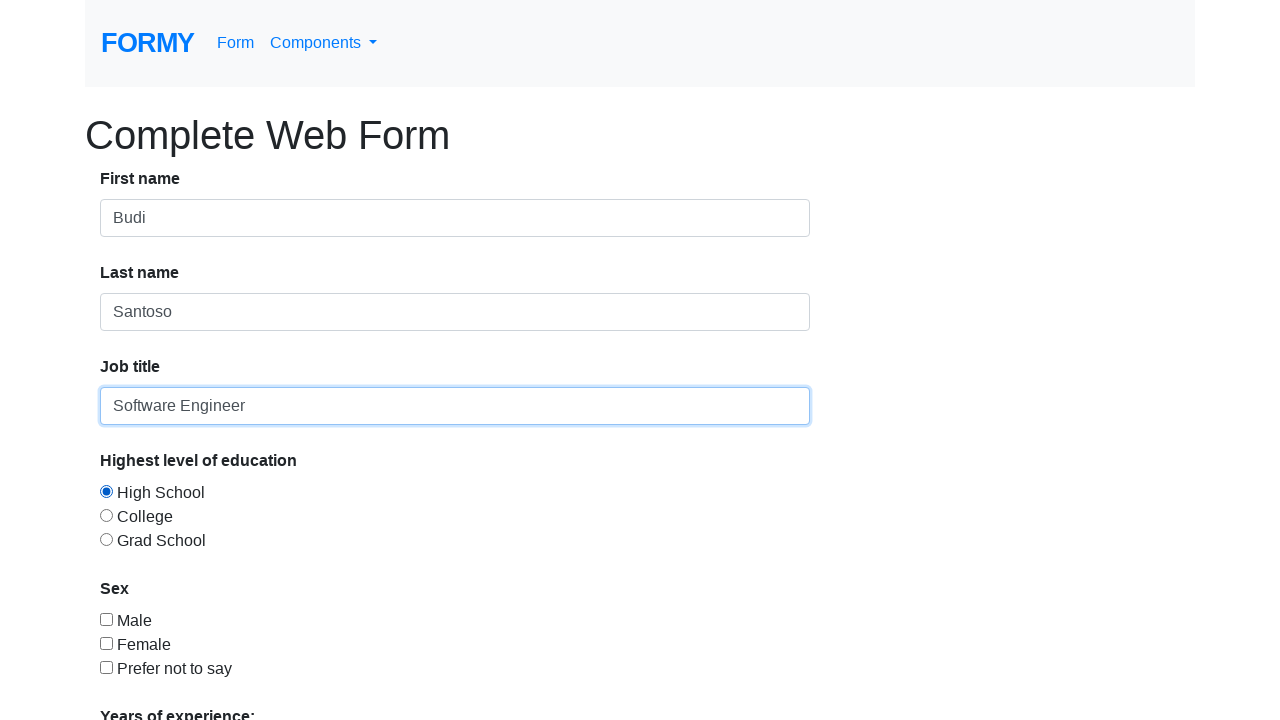

Selected Male gender checkbox at (106, 619) on #checkbox-1
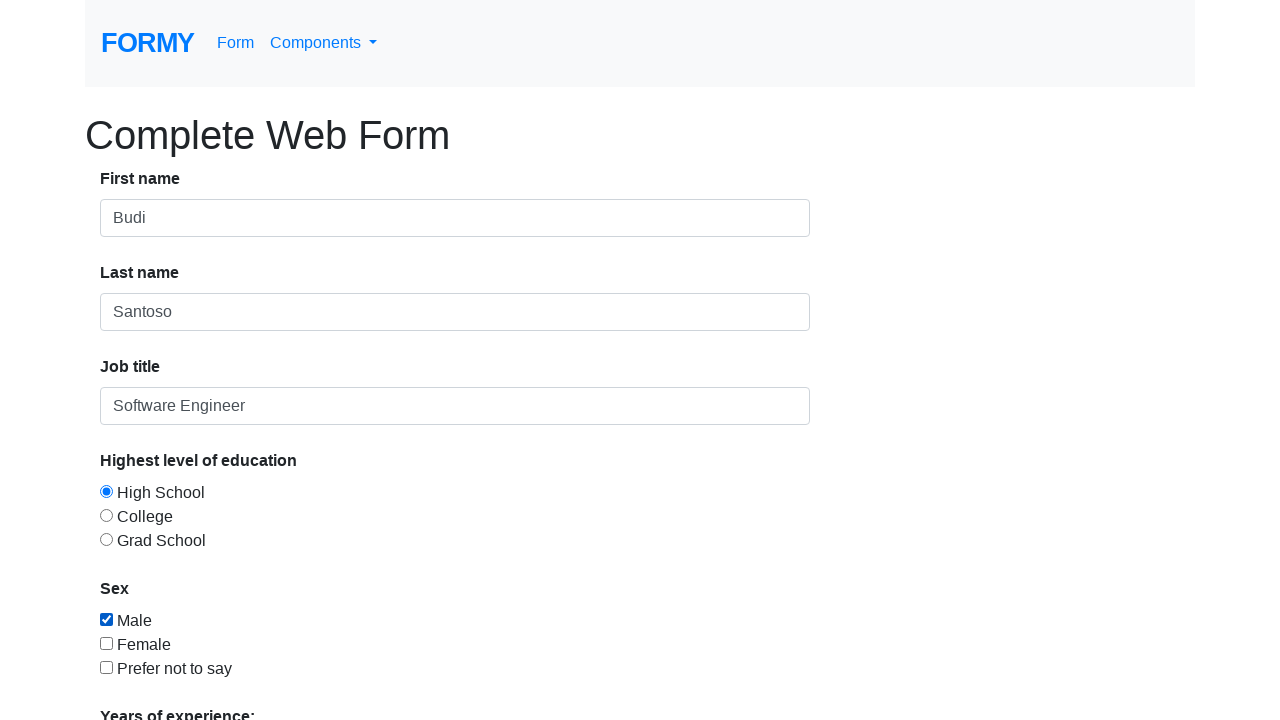

Selected 2-4 years of experience from dropdown on #select-menu
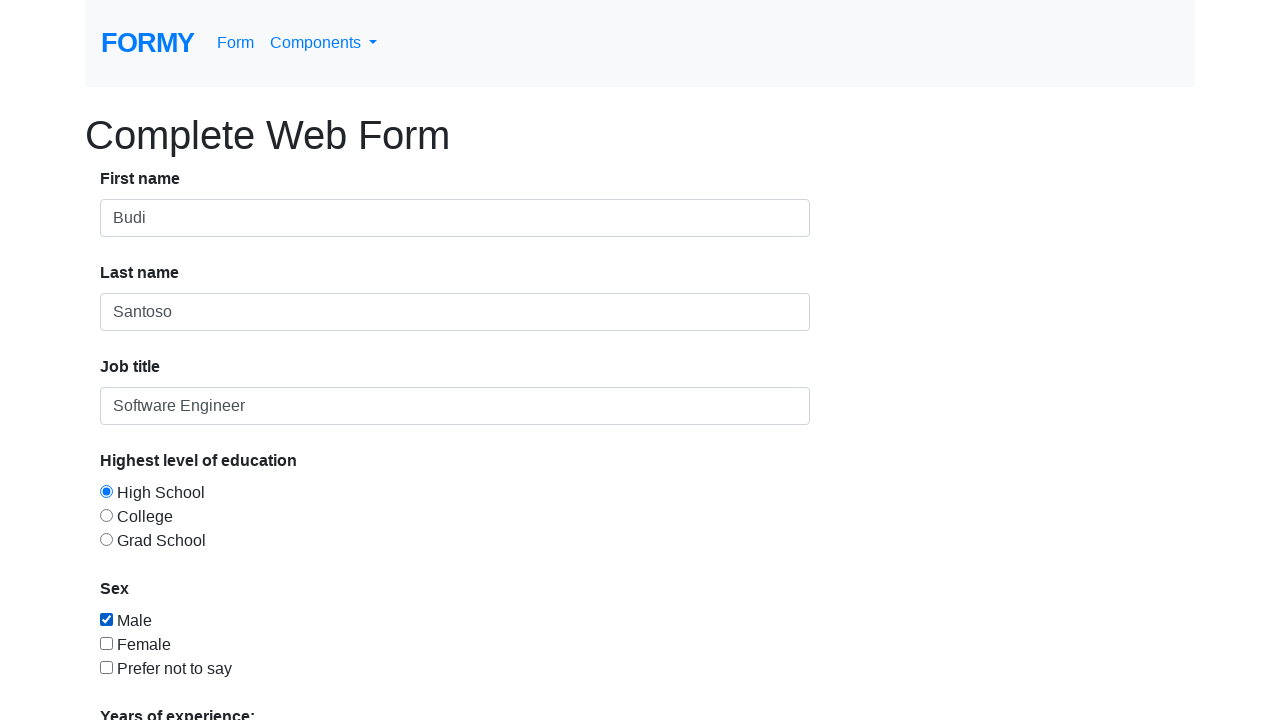

Filled date of birth field with '03/15/1990' on #datepicker
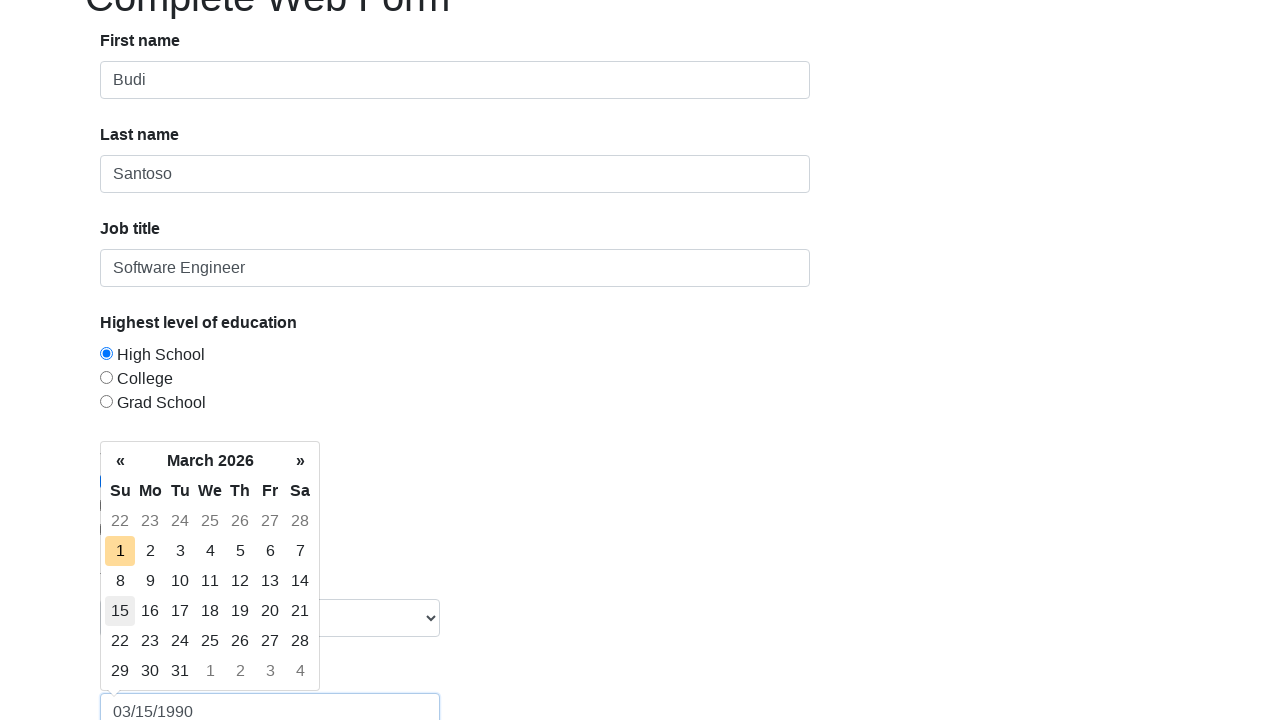

Clicked Submit button to submit web form at (148, 680) on a:has-text('Submit')
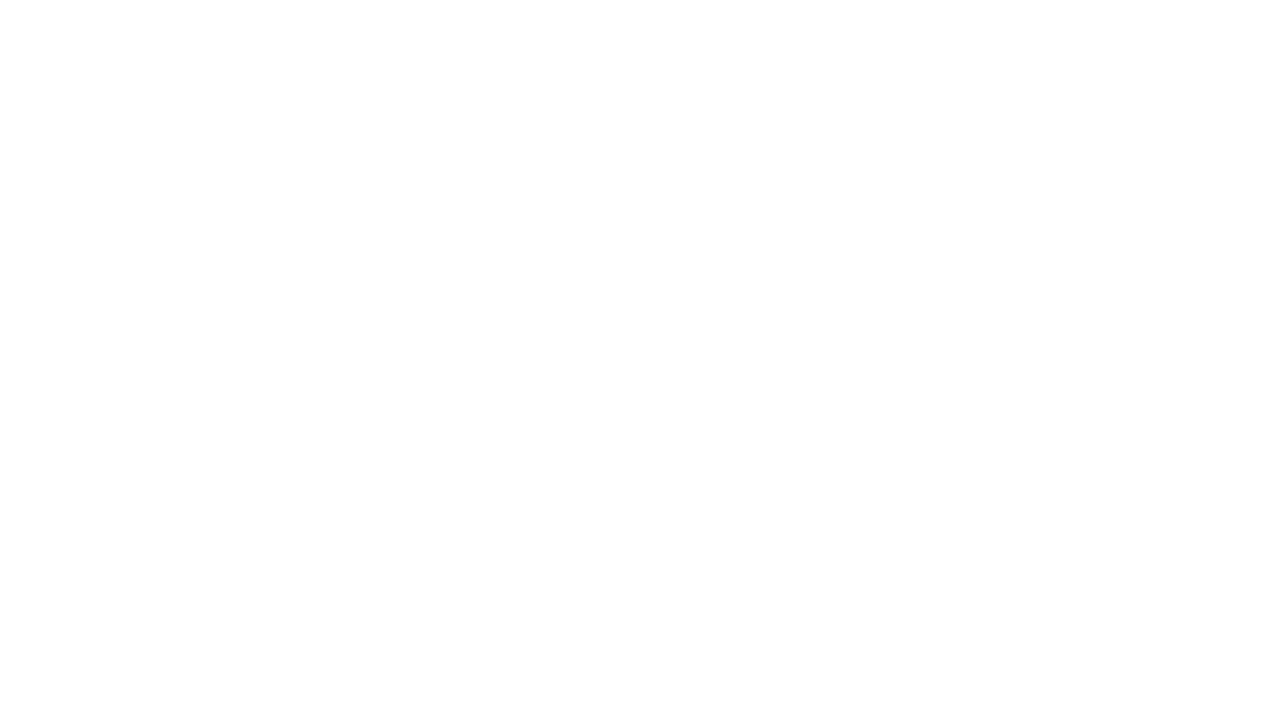

Form submission completed and page loaded
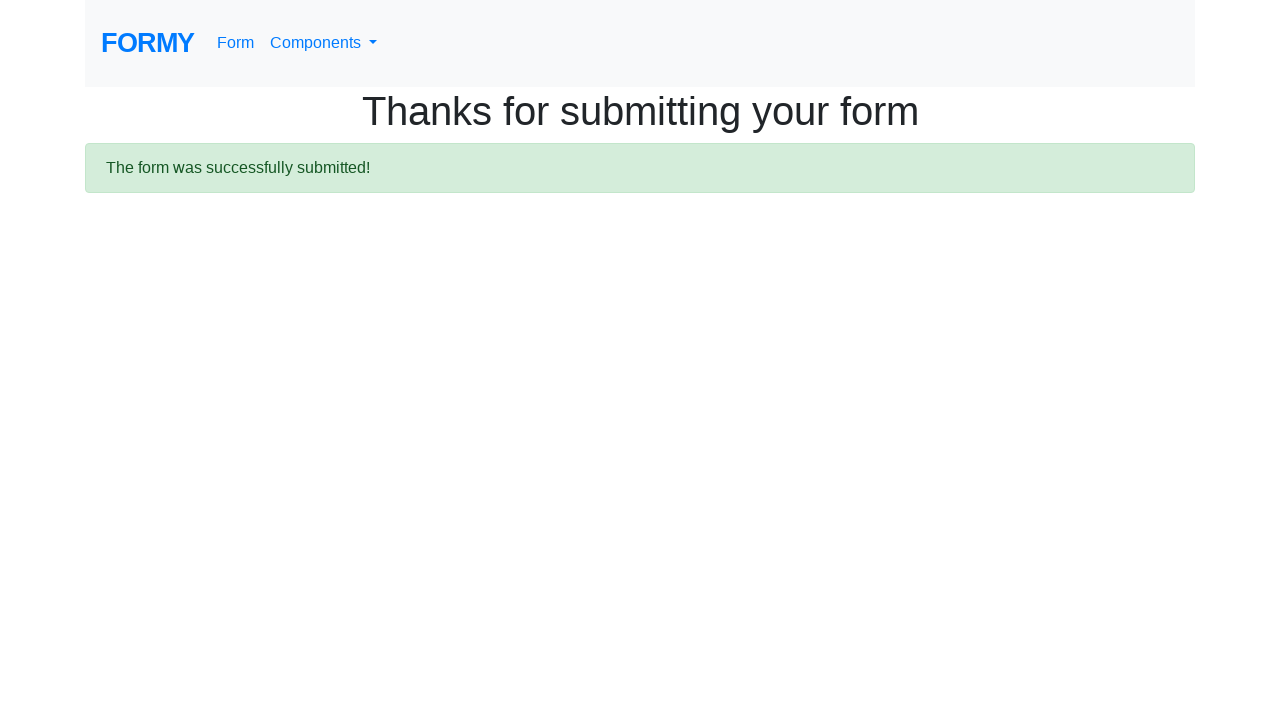

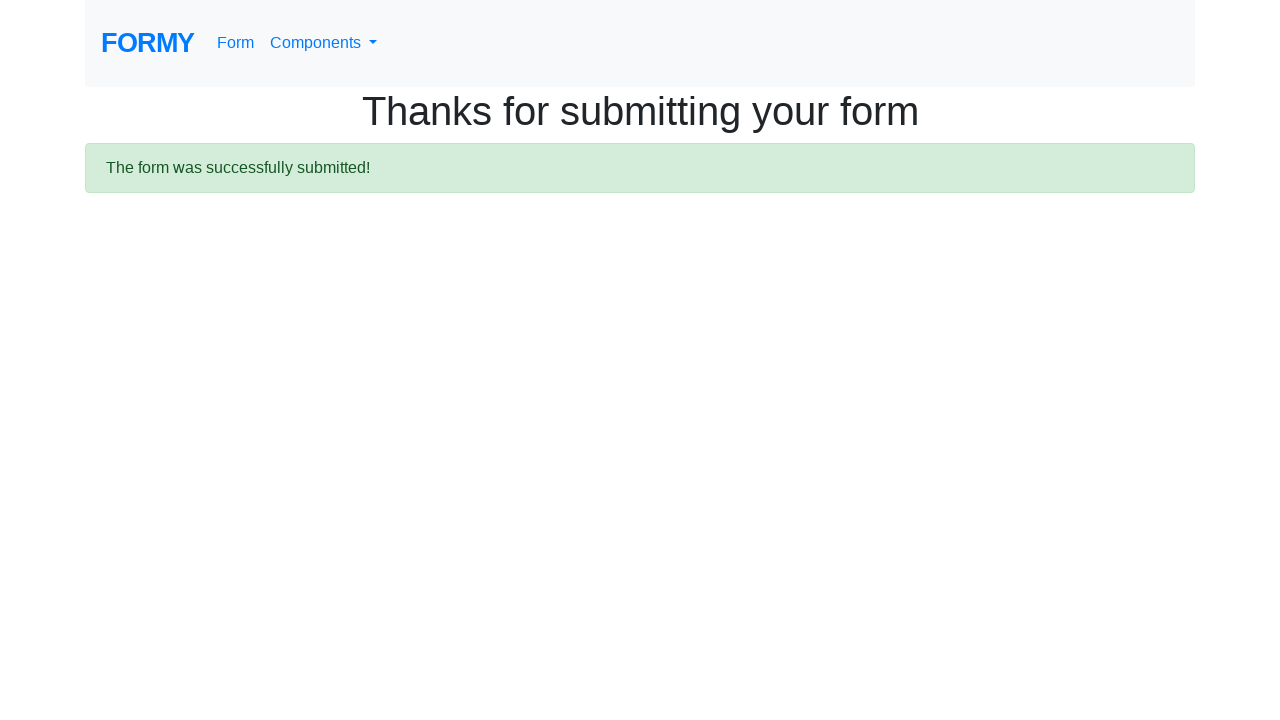